Tests jQuery dropdown component by navigating to the demo page and clicking on the dropdown input box to open it

Starting URL: https://www.jqueryscript.net/demo/Drop-Down-Combo-Tree/

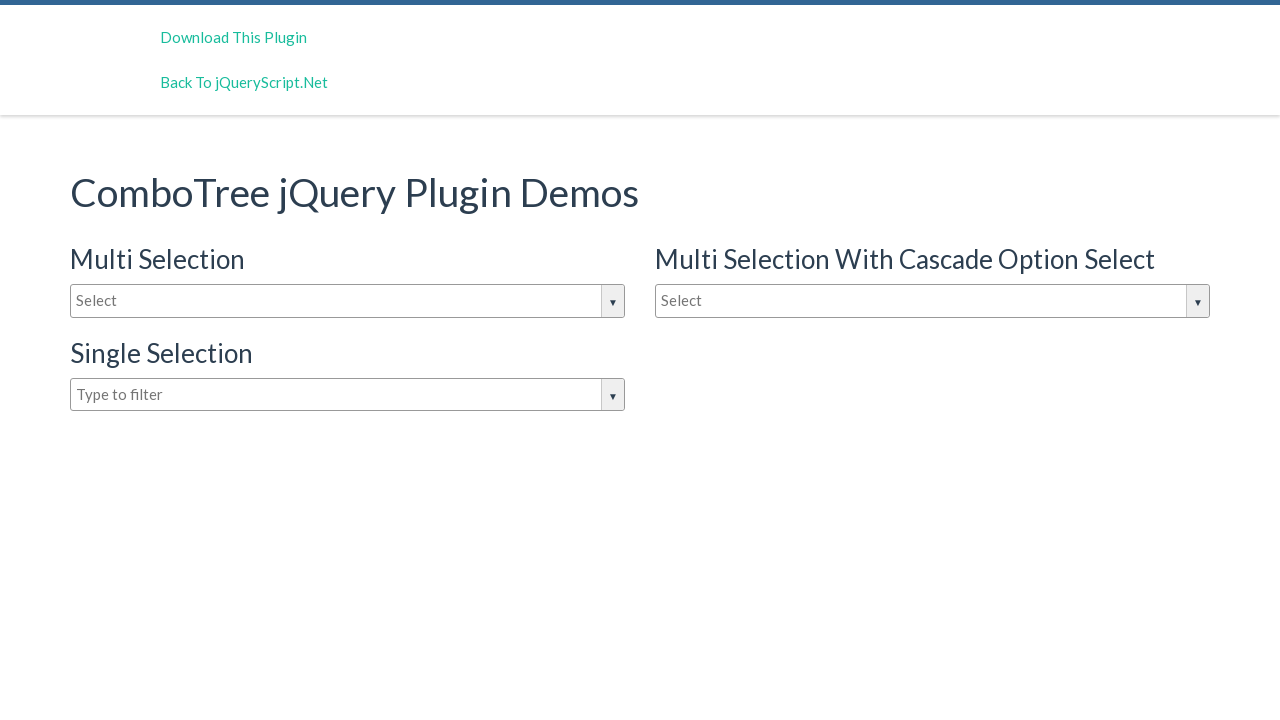

Navigated to jQuery dropdown demo page
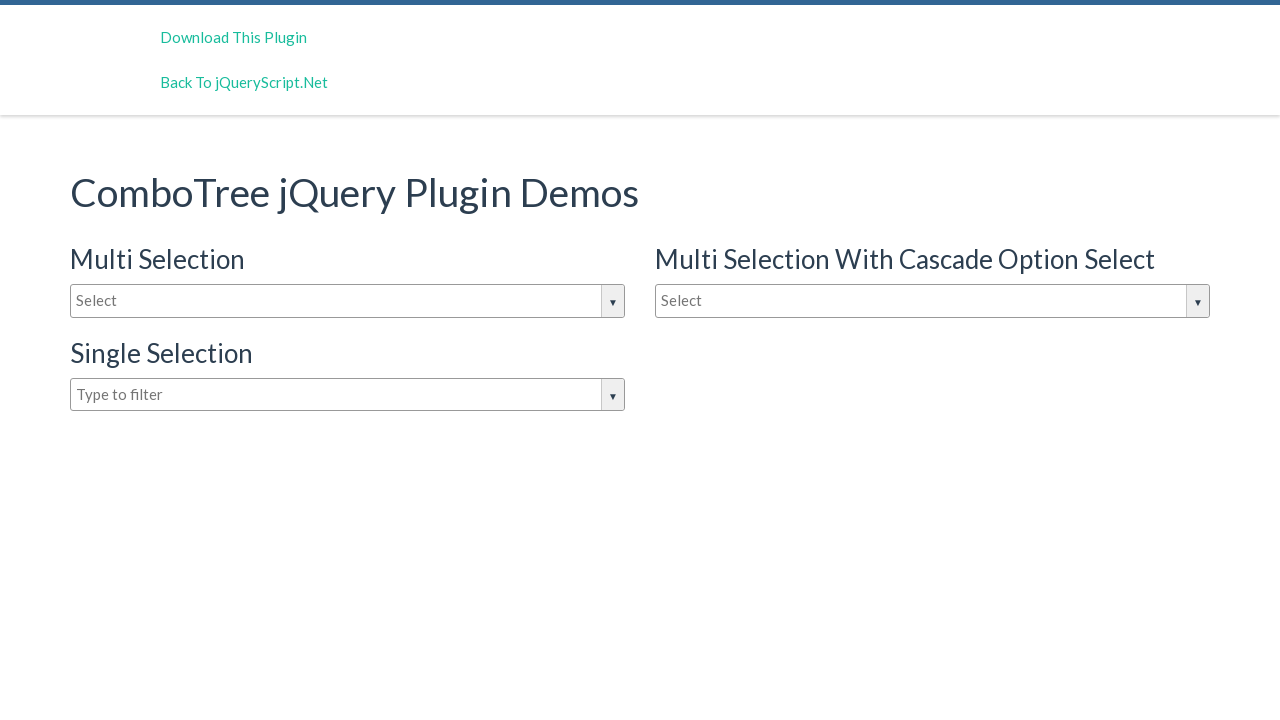

Clicked on the dropdown input box to open the combo tree at (348, 301) on #justAnInputBox
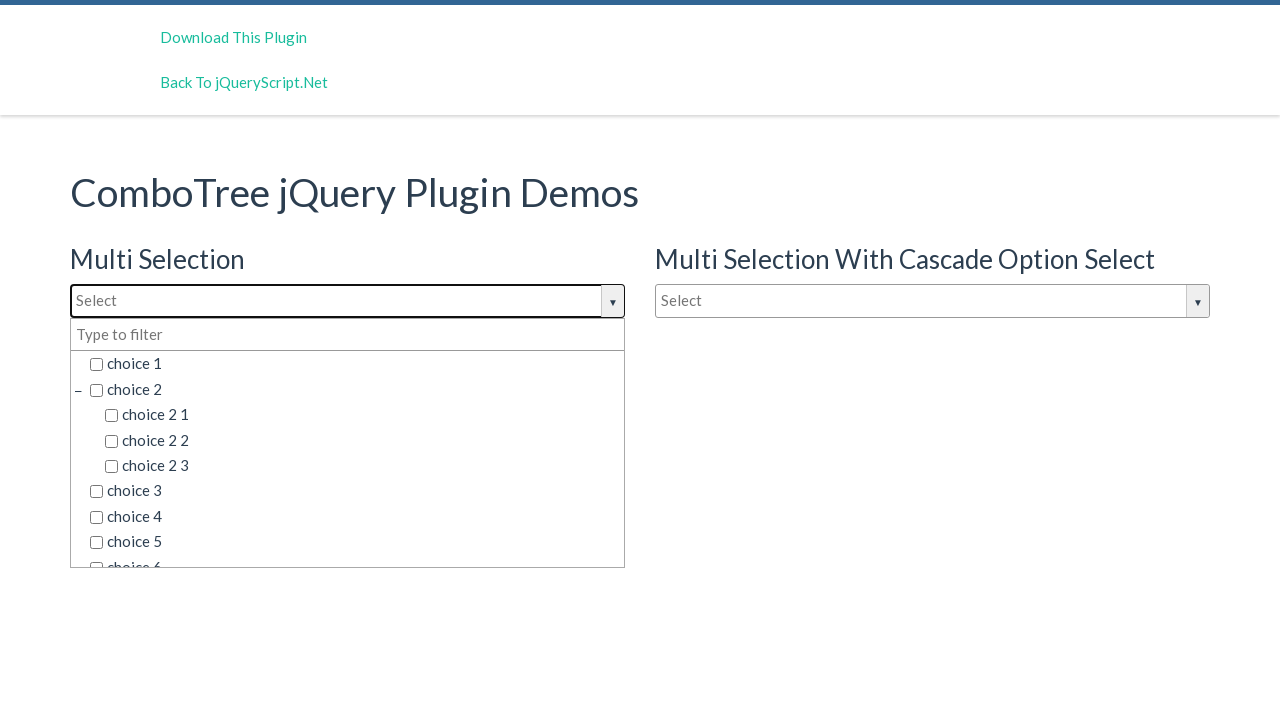

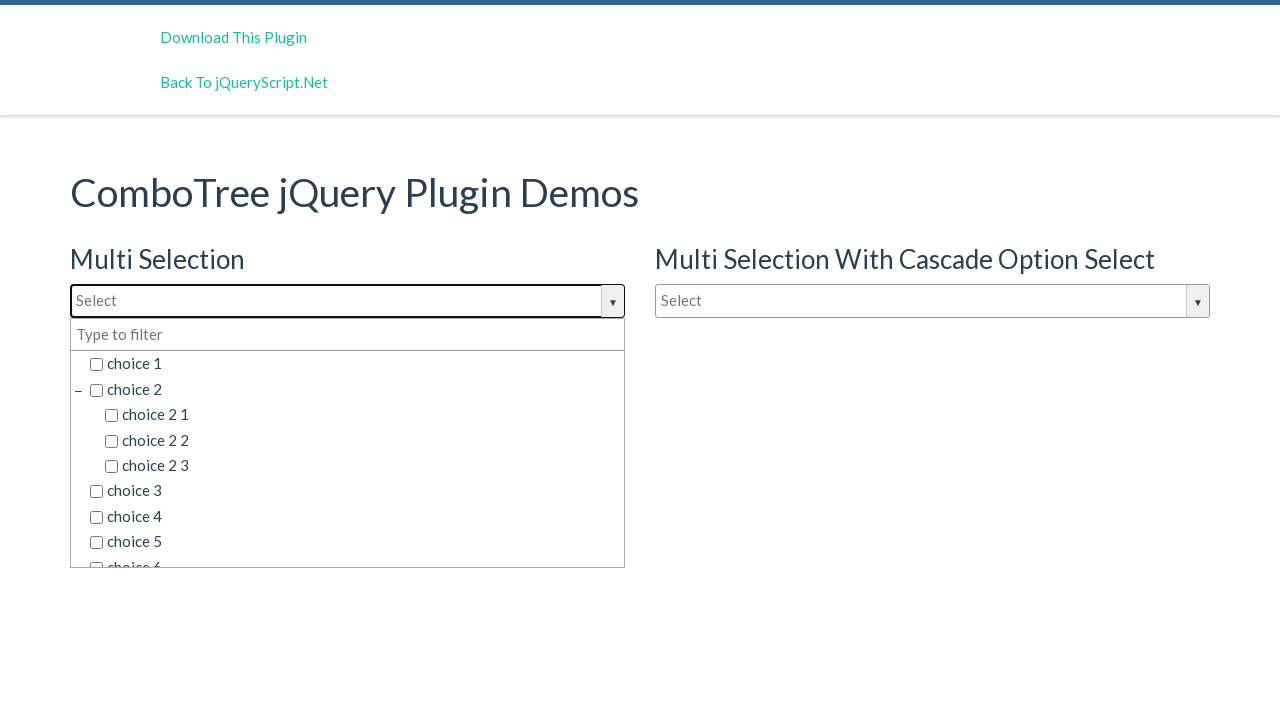